Tests successful login with valid credentials, verifies secure area access, and then logs out

Starting URL: http://the-internet.herokuapp.com/login

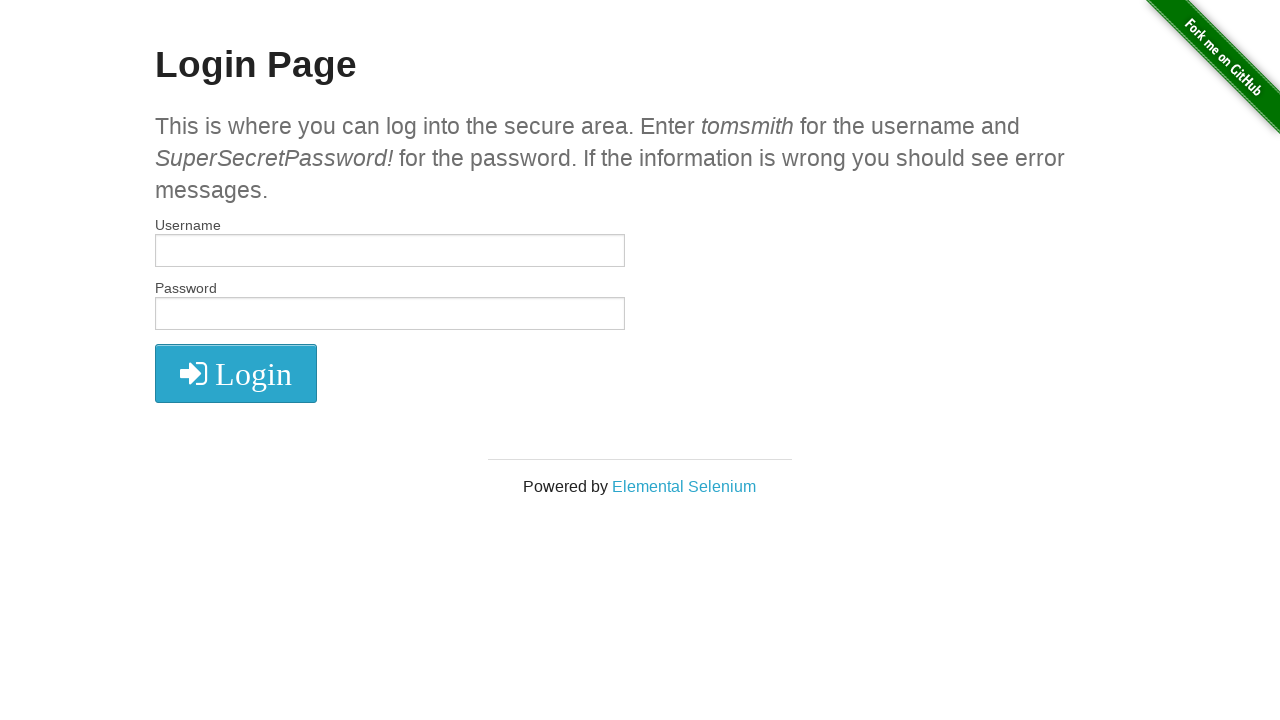

Filled username field with 'tomsmith' on //*[@id='username']
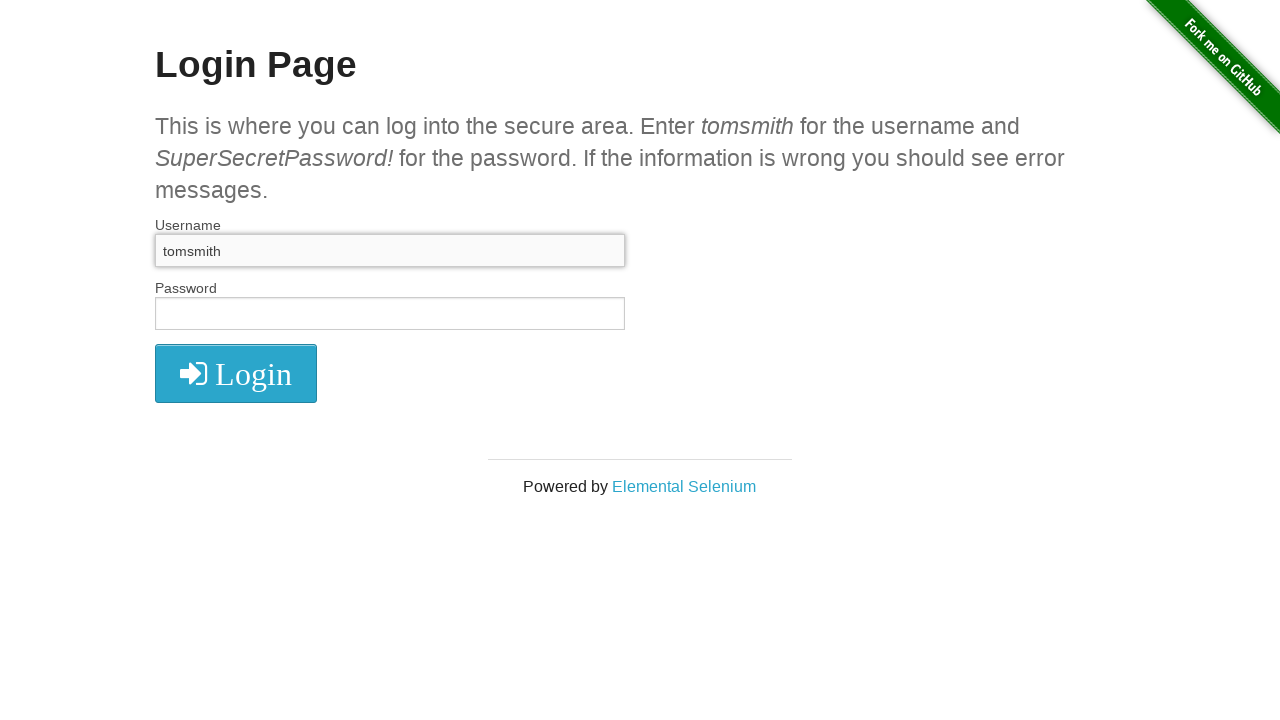

Filled password field with 'SuperSecretPassword!' on //*[@id='password']
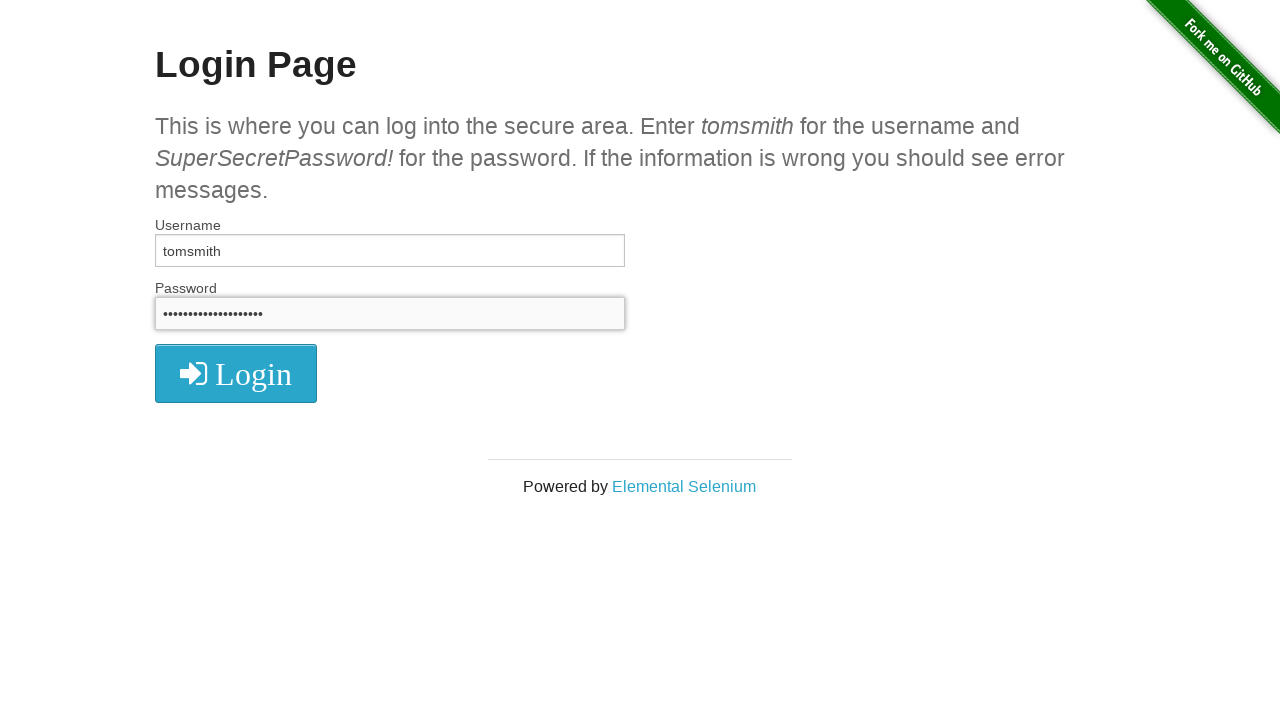

Clicked login button at (236, 374) on xpath=//*[@id='login']/button/i
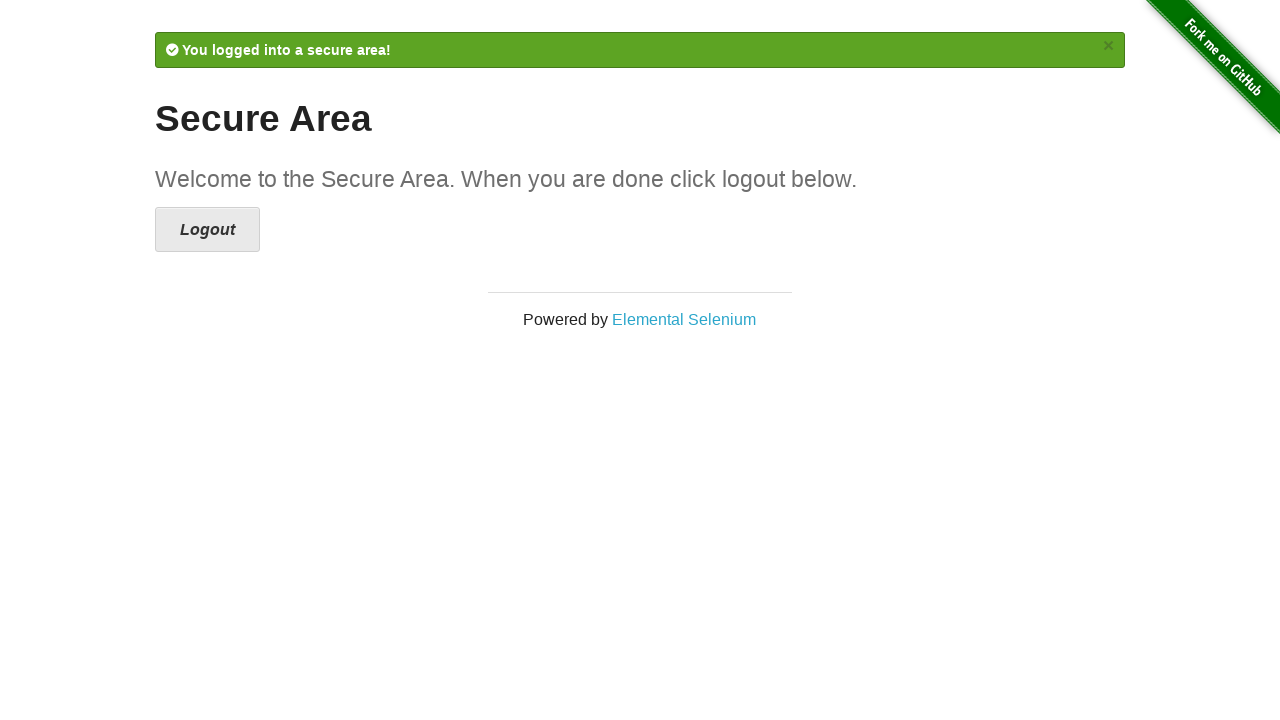

Verified successful login - URL is secure area
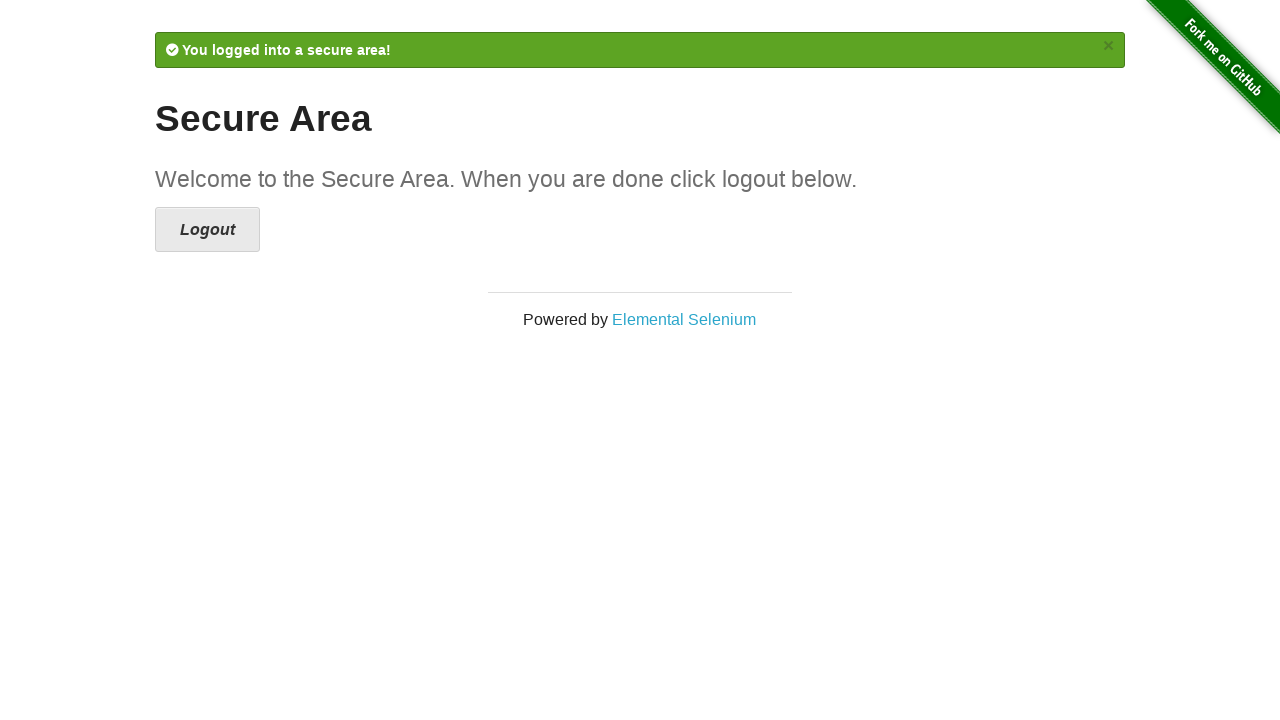

Verified success flash message displayed
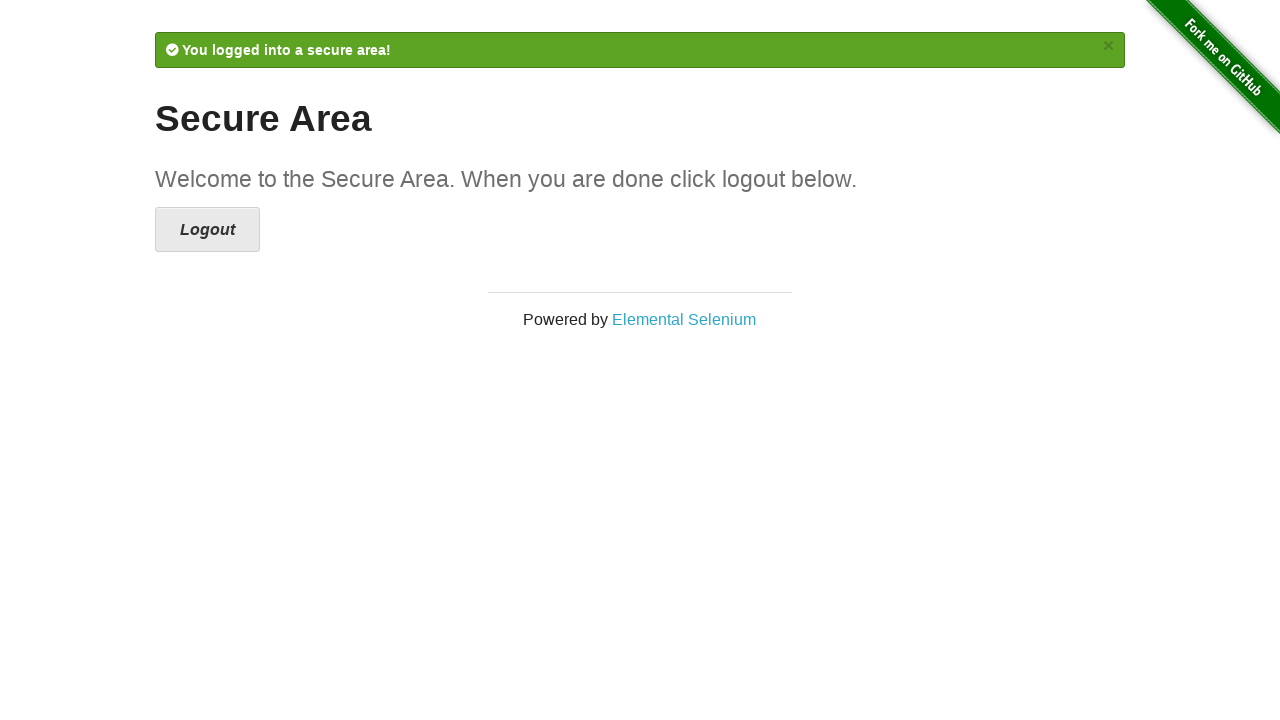

Verified 'Secure Area' heading present on page
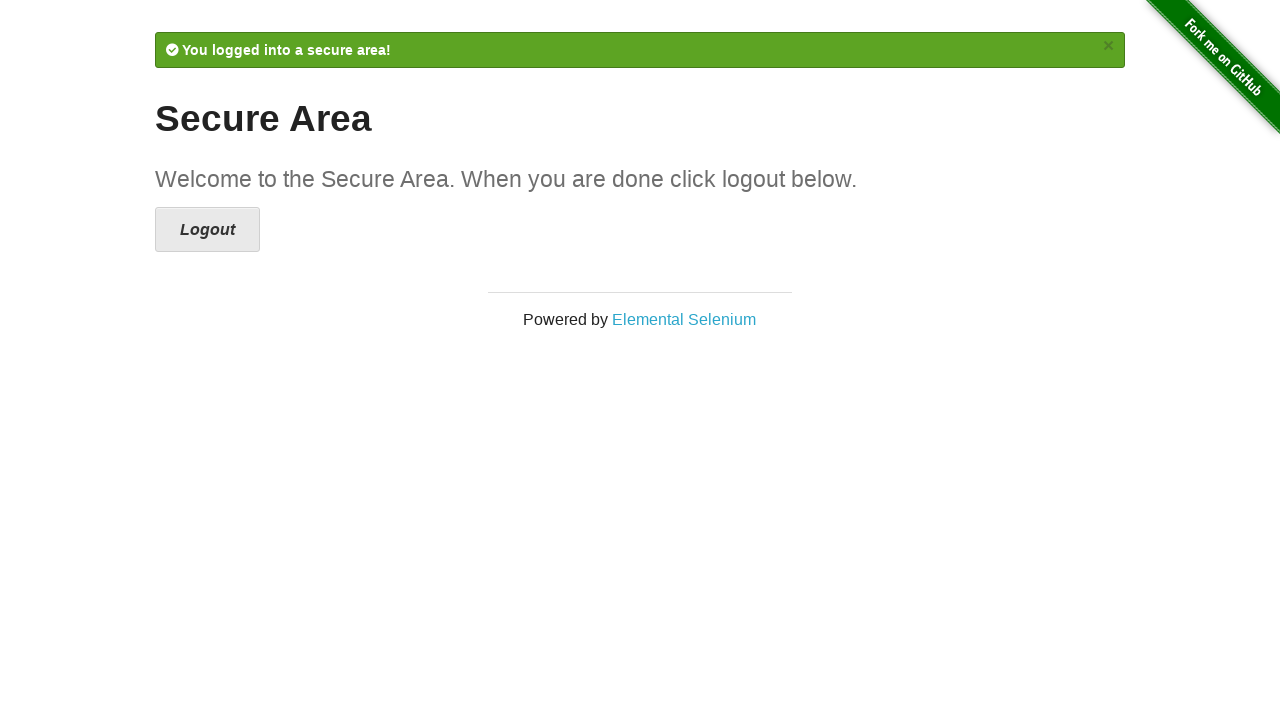

Verified welcome message displayed in secure area
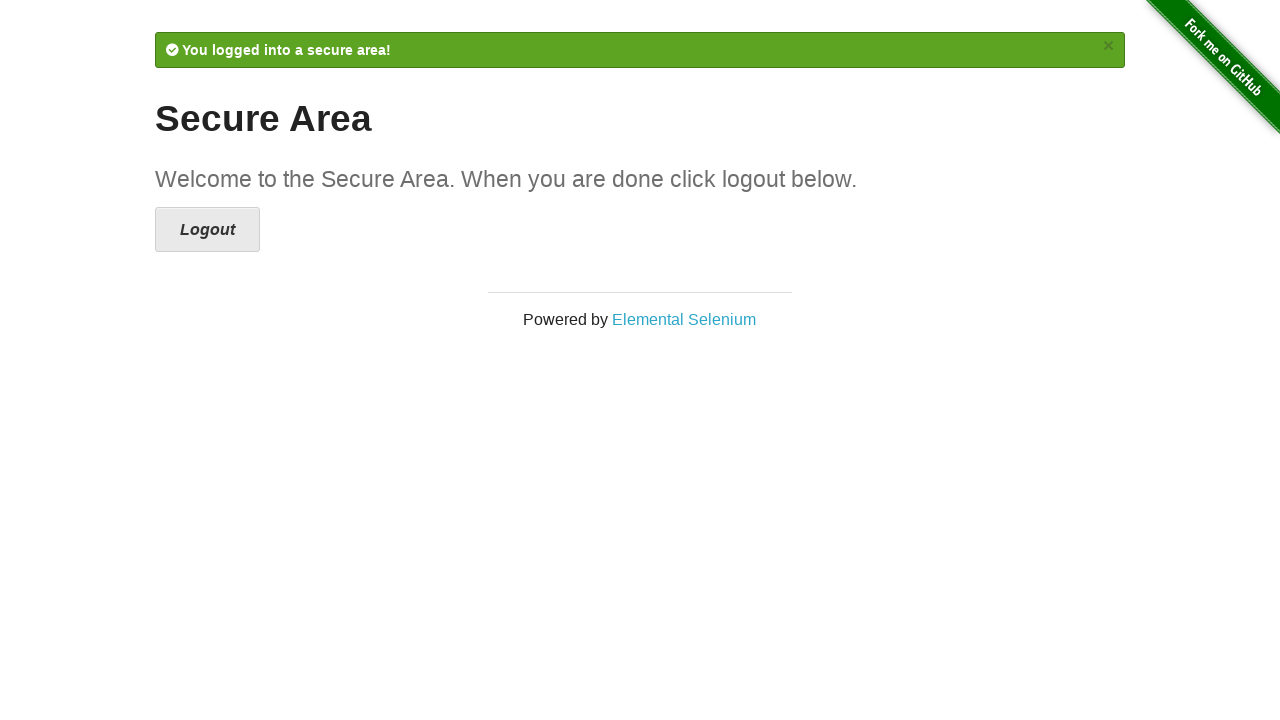

Verified logout button is visible
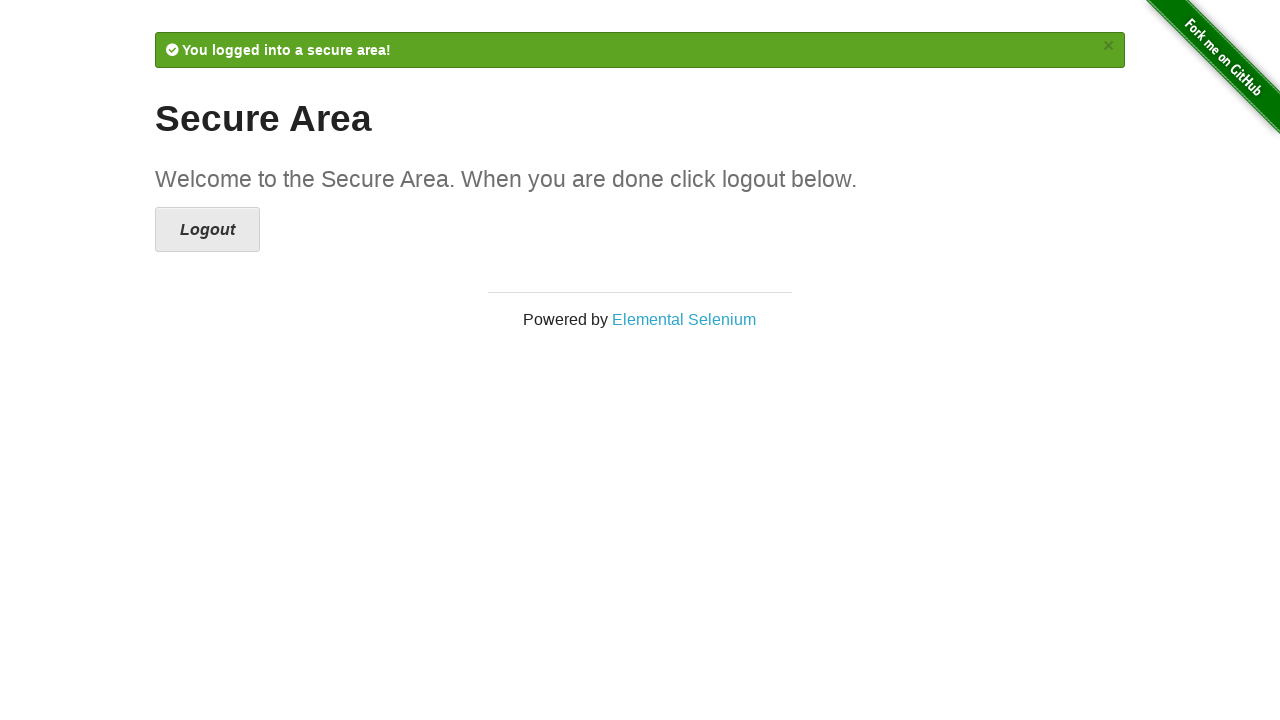

Clicked logout button at (208, 230) on xpath=//*[@id='content']/div/a/i
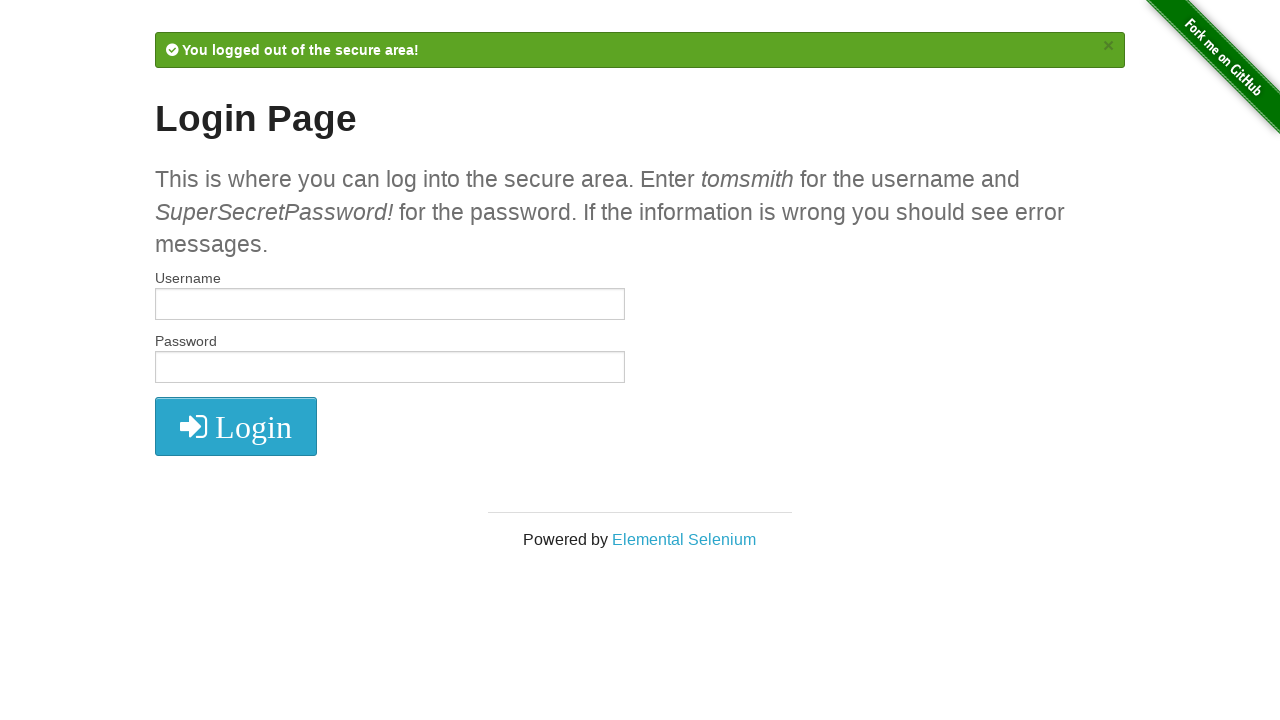

Verified logout successful - back on login page
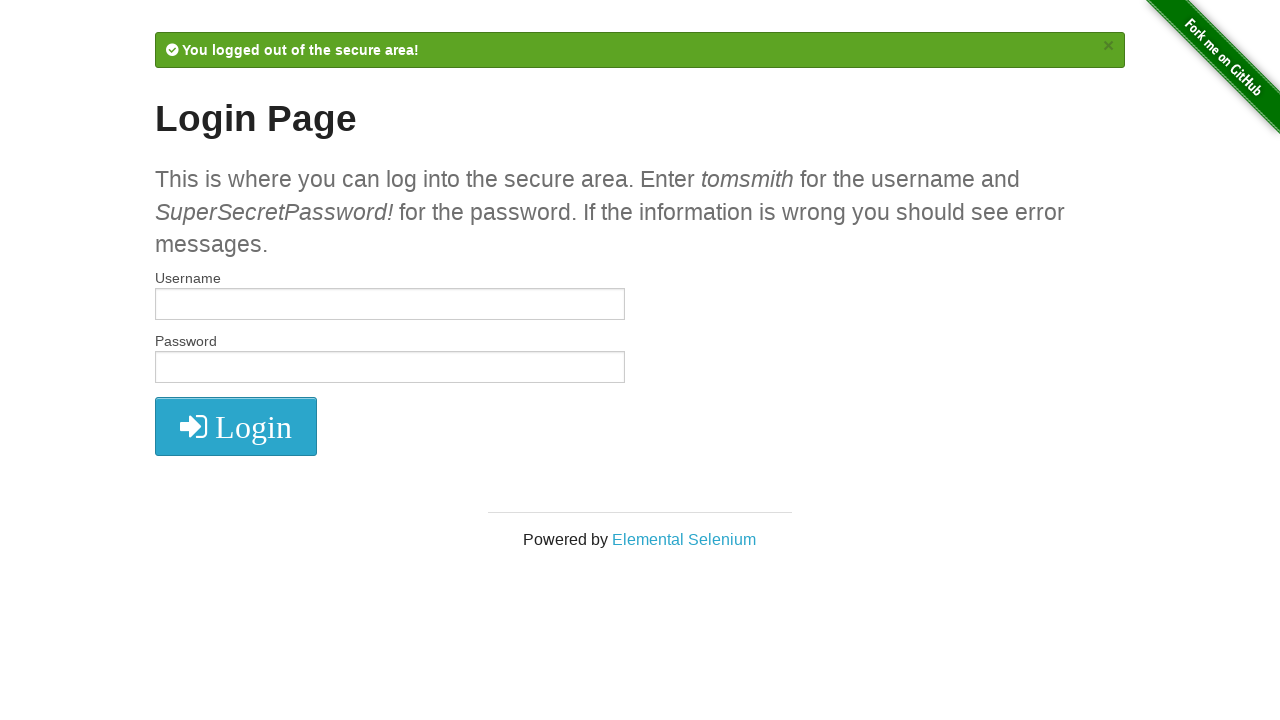

Verified 'Login Page' heading displayed
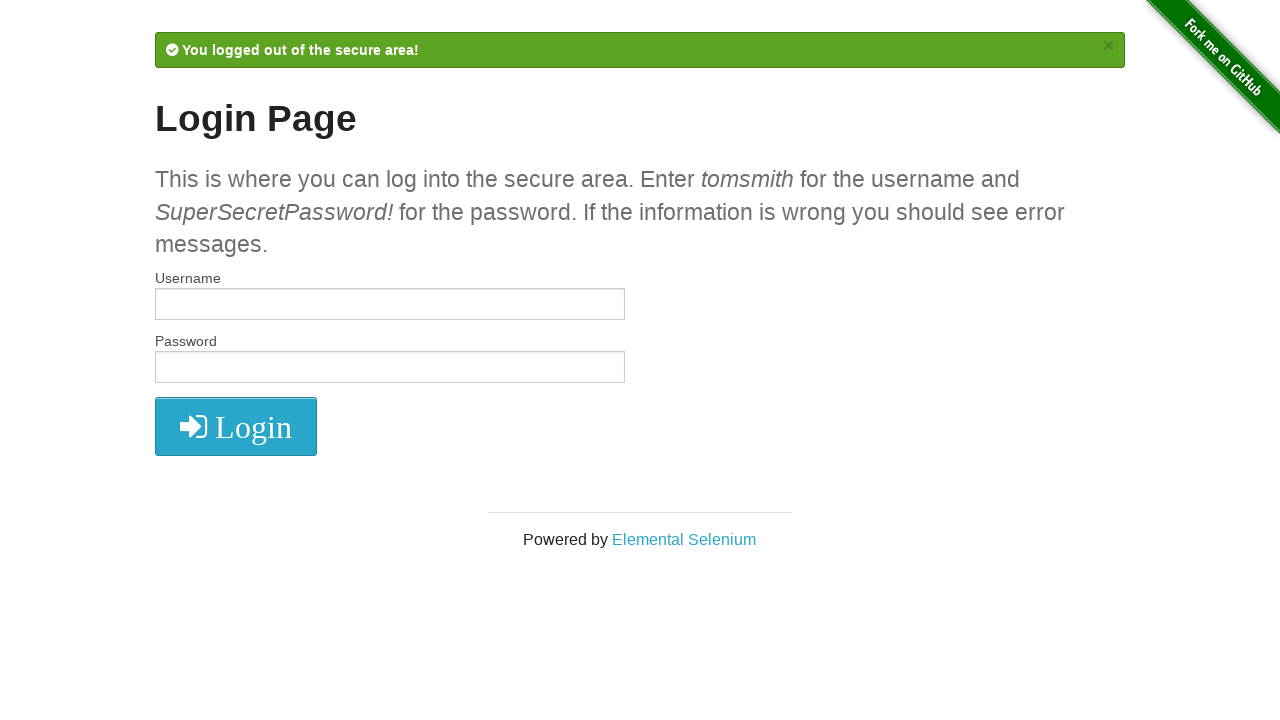

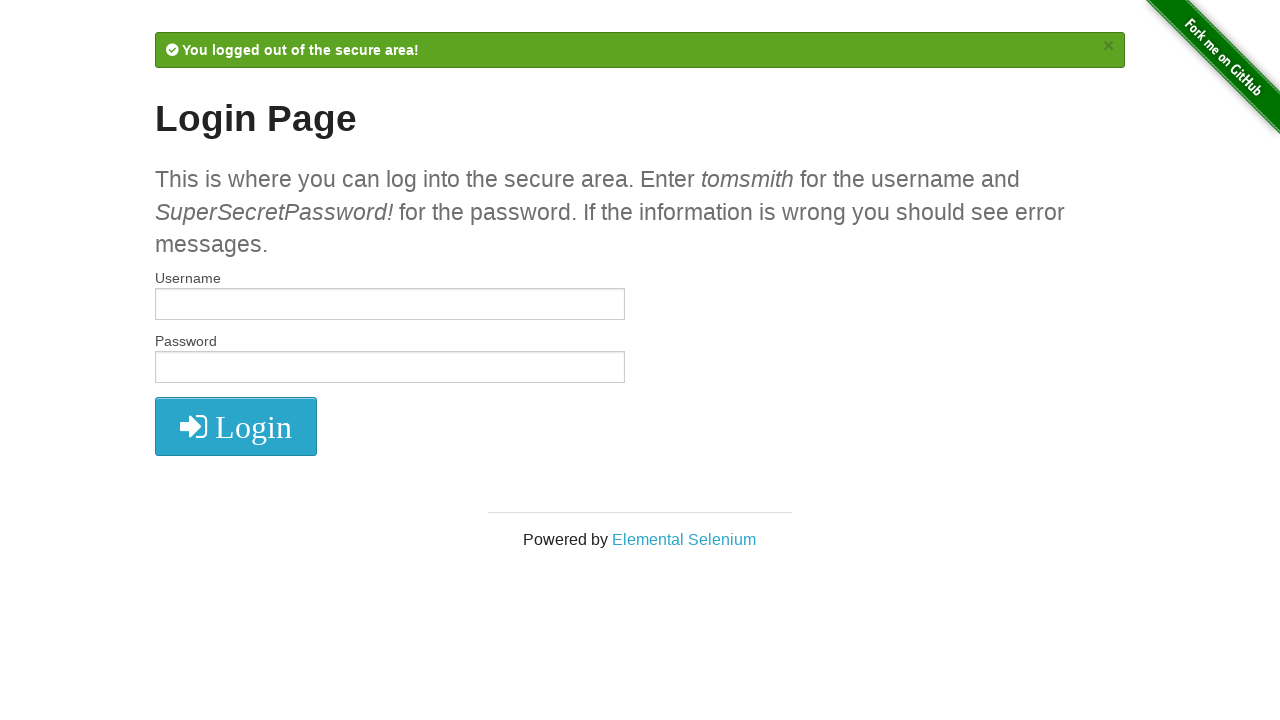